Tests that complete all checkbox updates state when individual items are completed or cleared

Starting URL: https://demo.playwright.dev/todomvc

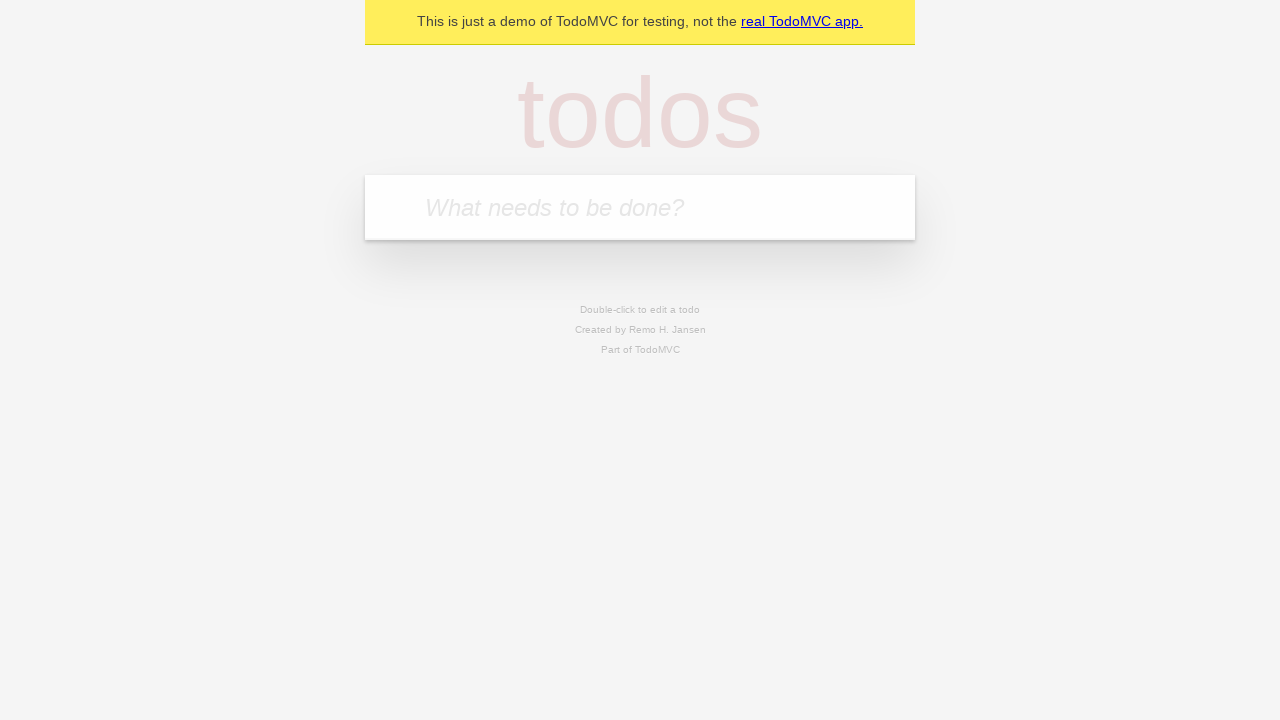

Filled todo input with 'buy some cheese' on internal:attr=[placeholder="What needs to be done?"i]
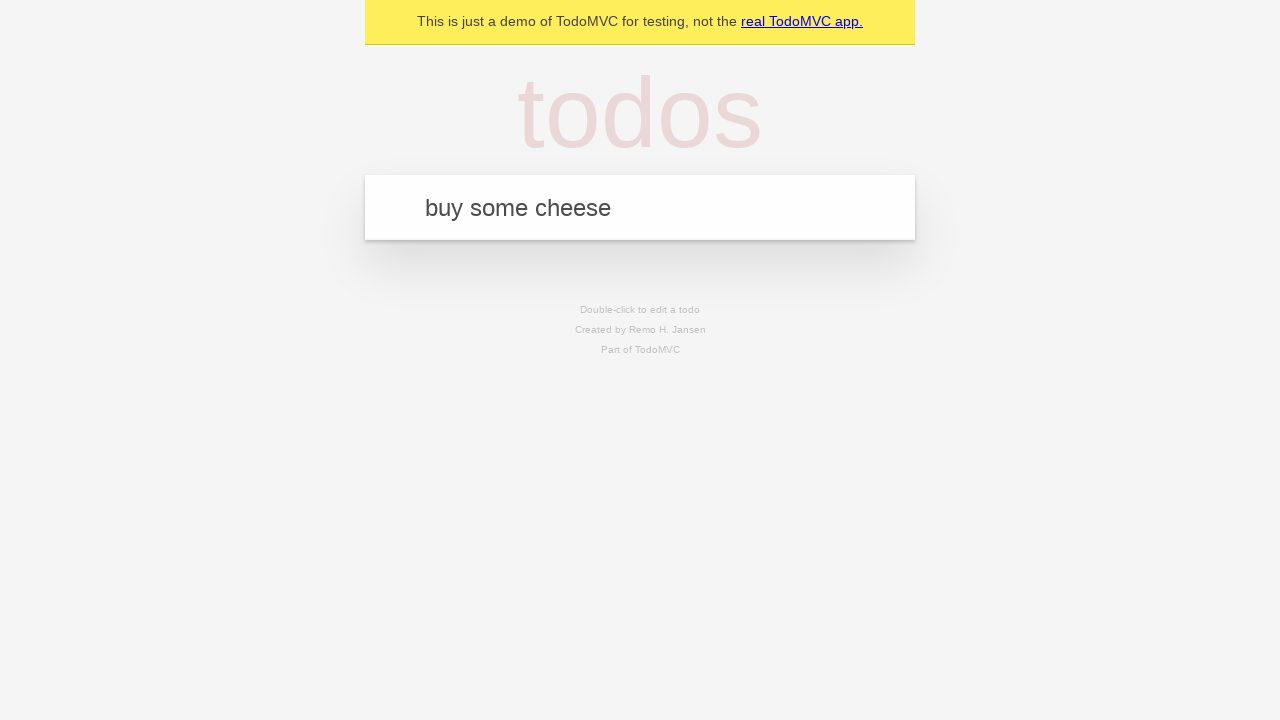

Pressed Enter to create todo 'buy some cheese' on internal:attr=[placeholder="What needs to be done?"i]
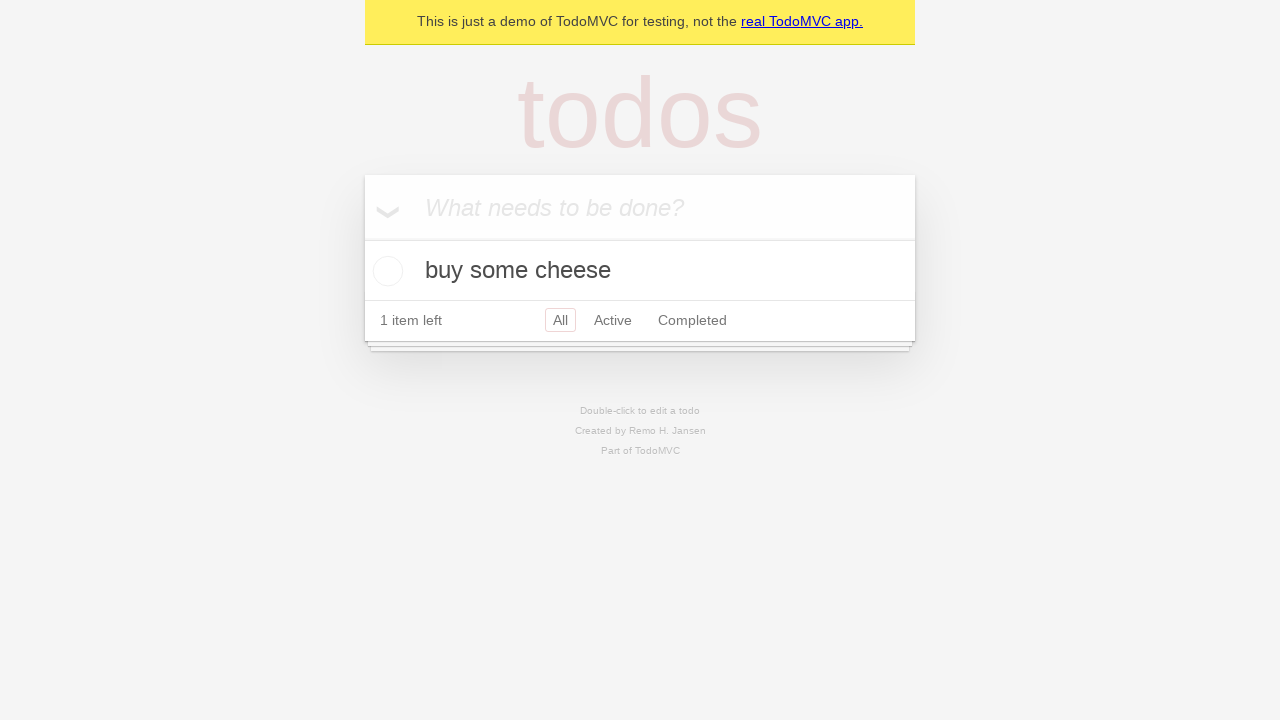

Filled todo input with 'feed the cat' on internal:attr=[placeholder="What needs to be done?"i]
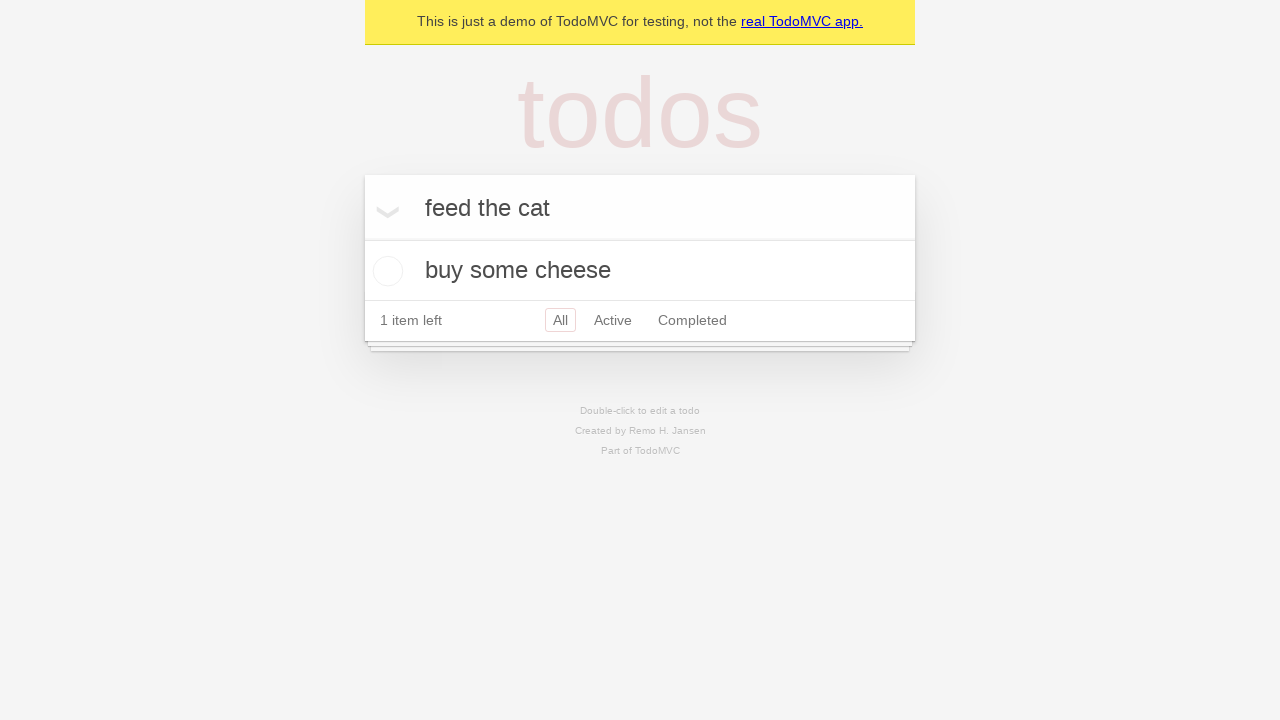

Pressed Enter to create todo 'feed the cat' on internal:attr=[placeholder="What needs to be done?"i]
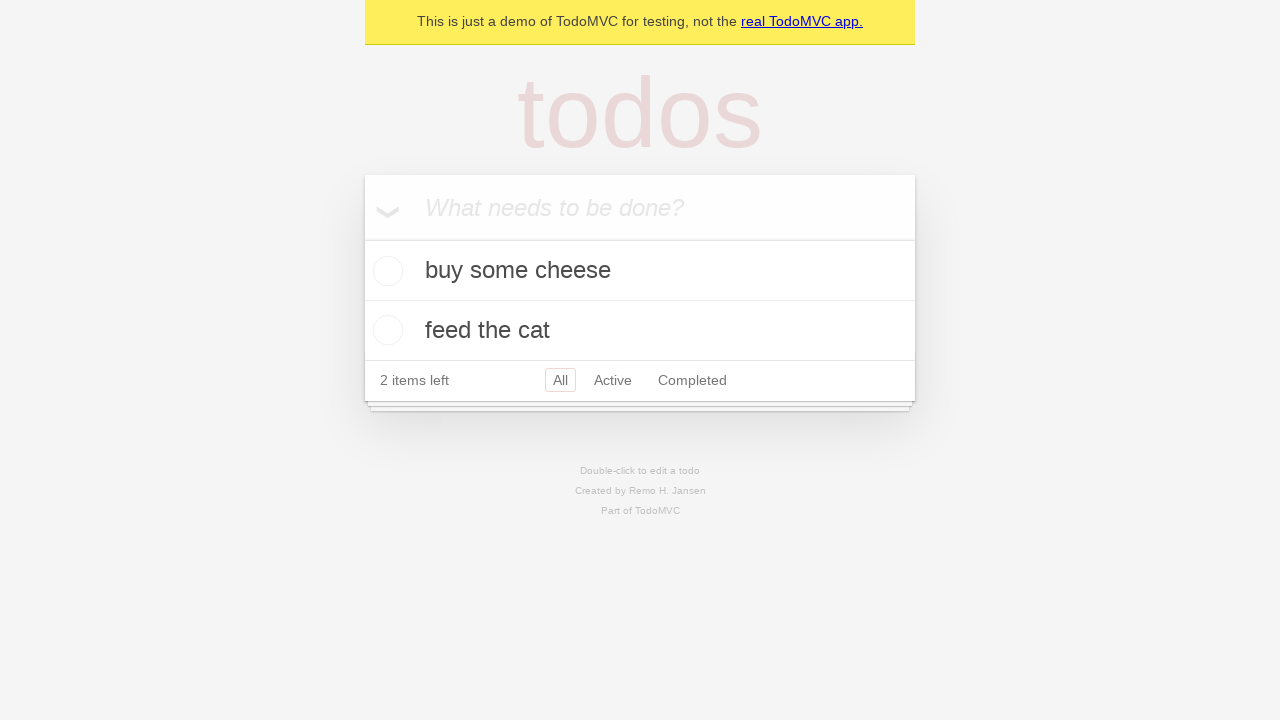

Filled todo input with 'book a doctors appointment' on internal:attr=[placeholder="What needs to be done?"i]
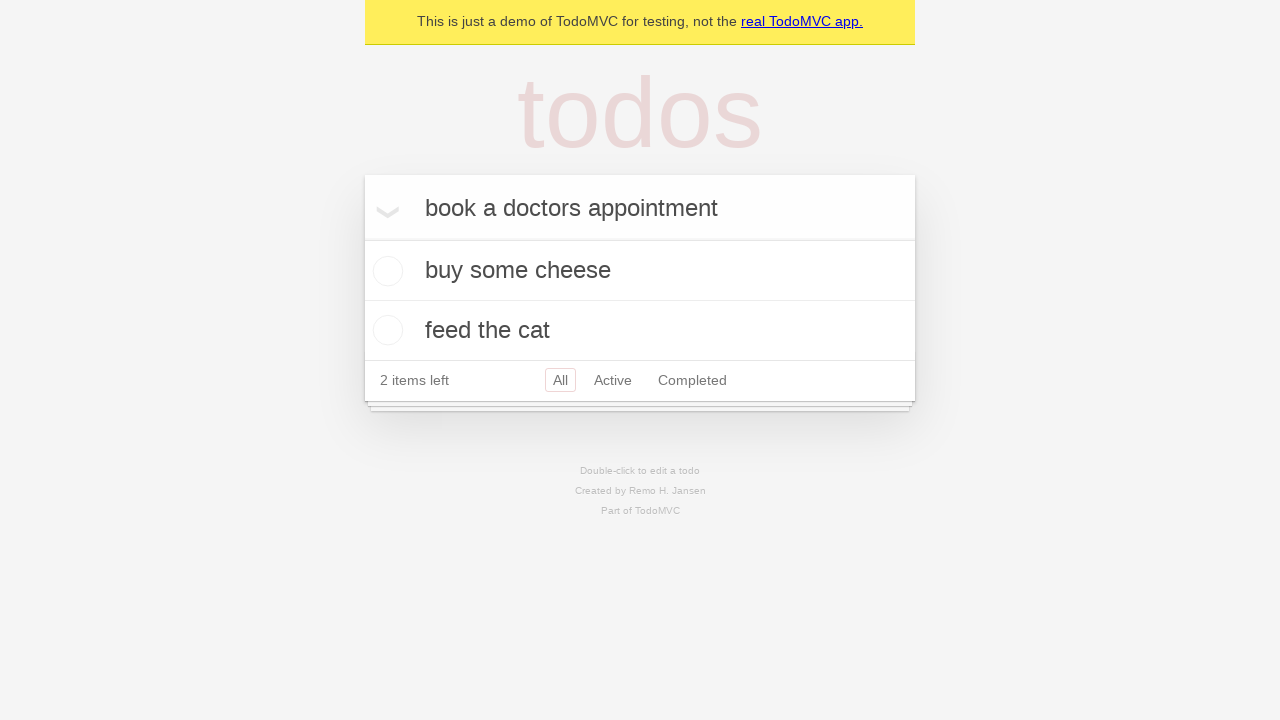

Pressed Enter to create todo 'book a doctors appointment' on internal:attr=[placeholder="What needs to be done?"i]
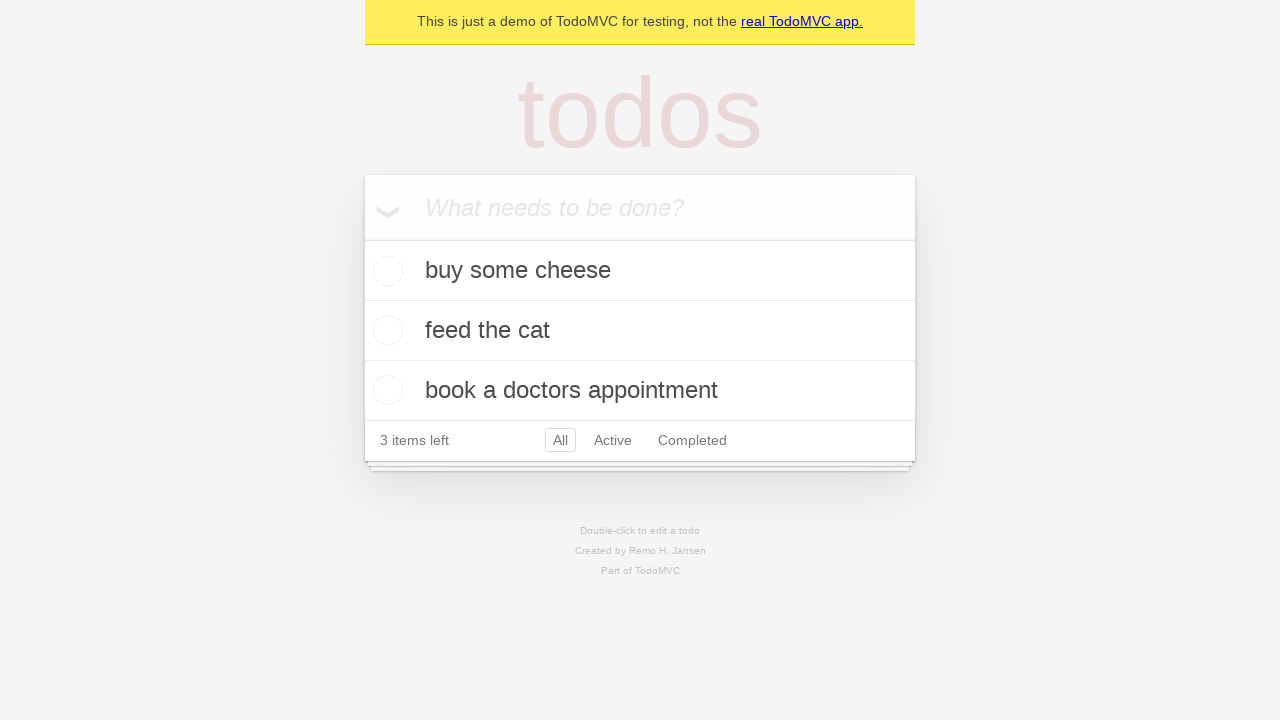

Clicked 'Mark all as complete' checkbox to check all todos at (362, 238) on internal:label="Mark all as complete"i
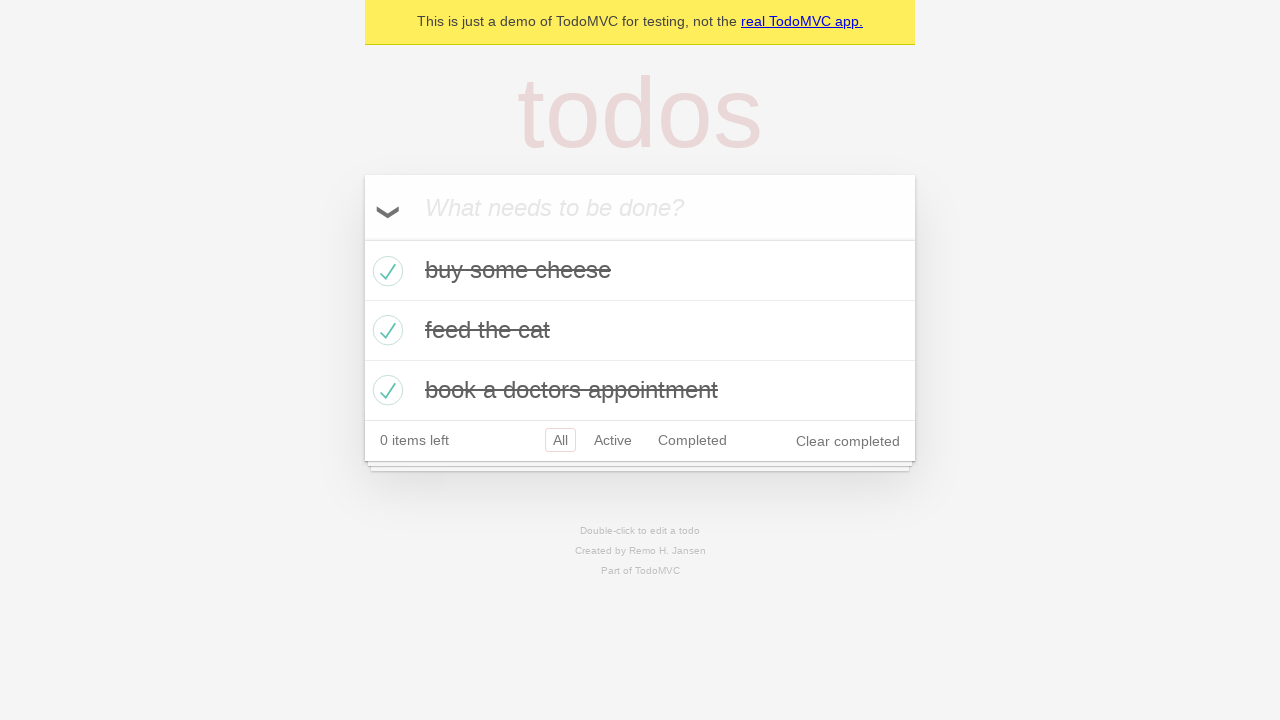

Unchecked the first todo item at (385, 271) on internal:testid=[data-testid="todo-item"s] >> nth=0 >> internal:role=checkbox
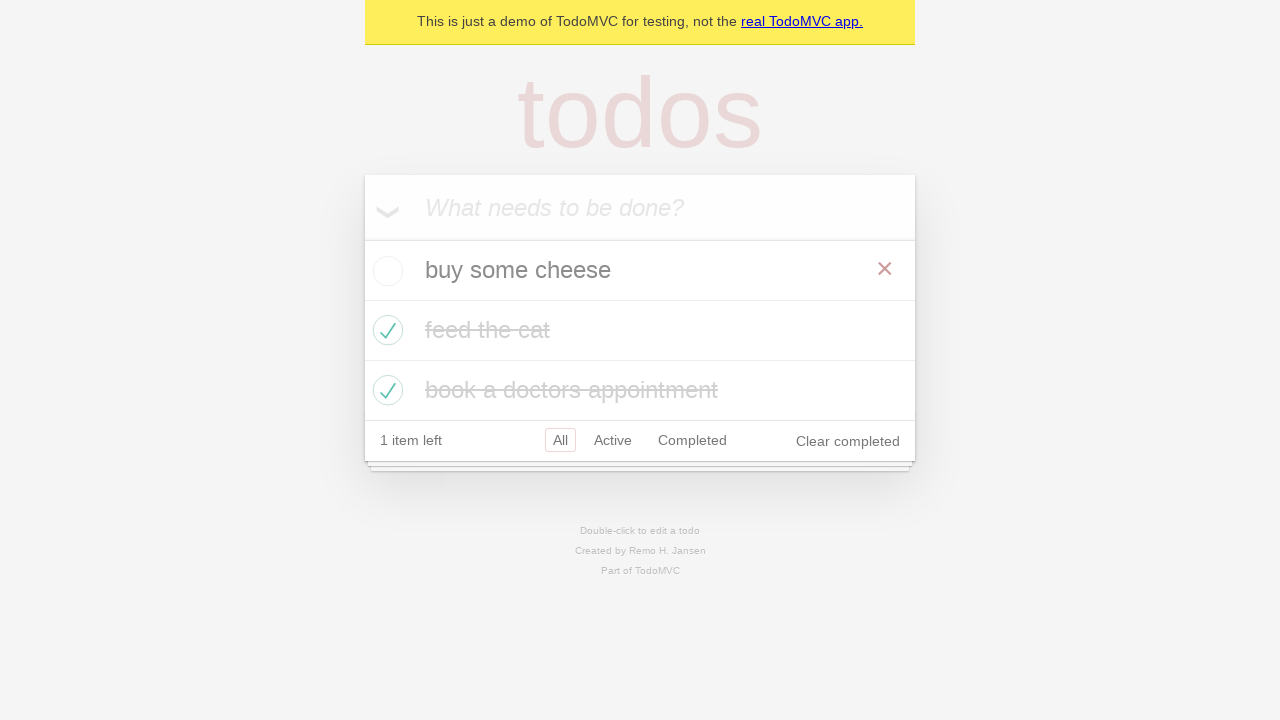

Re-checked the first todo item at (385, 271) on internal:testid=[data-testid="todo-item"s] >> nth=0 >> internal:role=checkbox
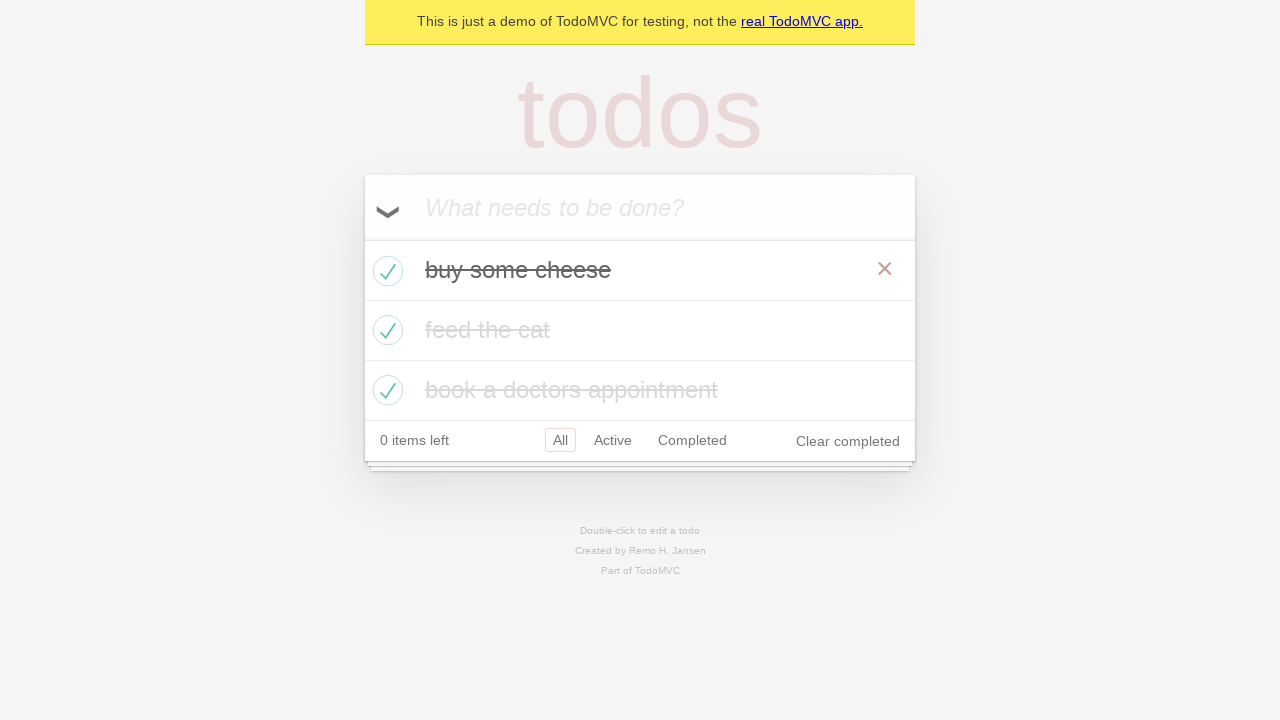

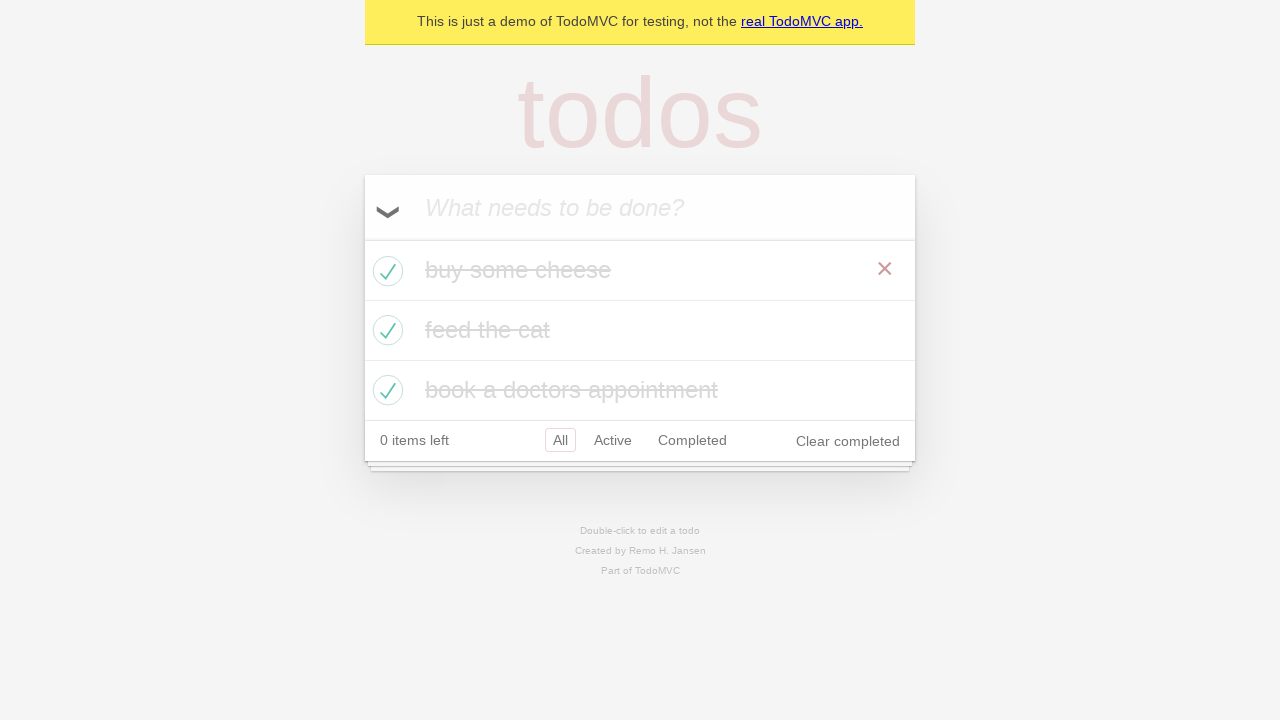